Tests the standard multi-select dropdown by selecting multiple car options

Starting URL: https://demoqa.com/select-menu

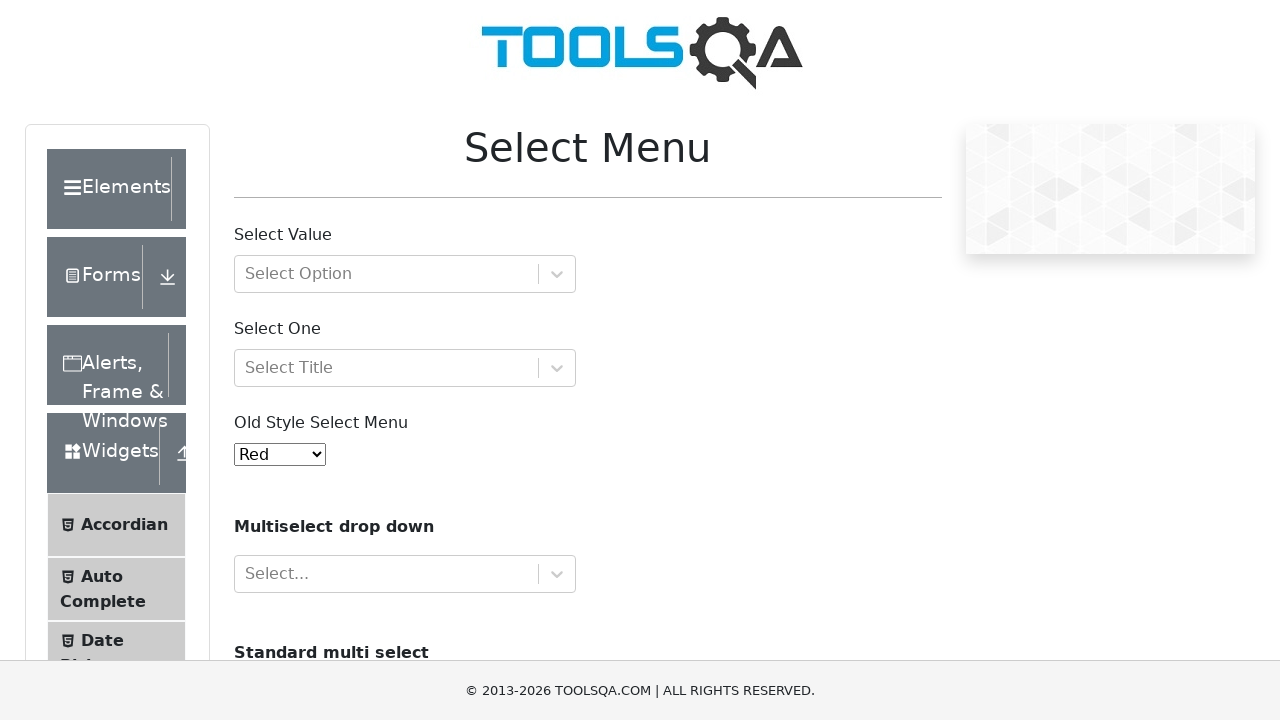

Navigated to DemoQA select menu page
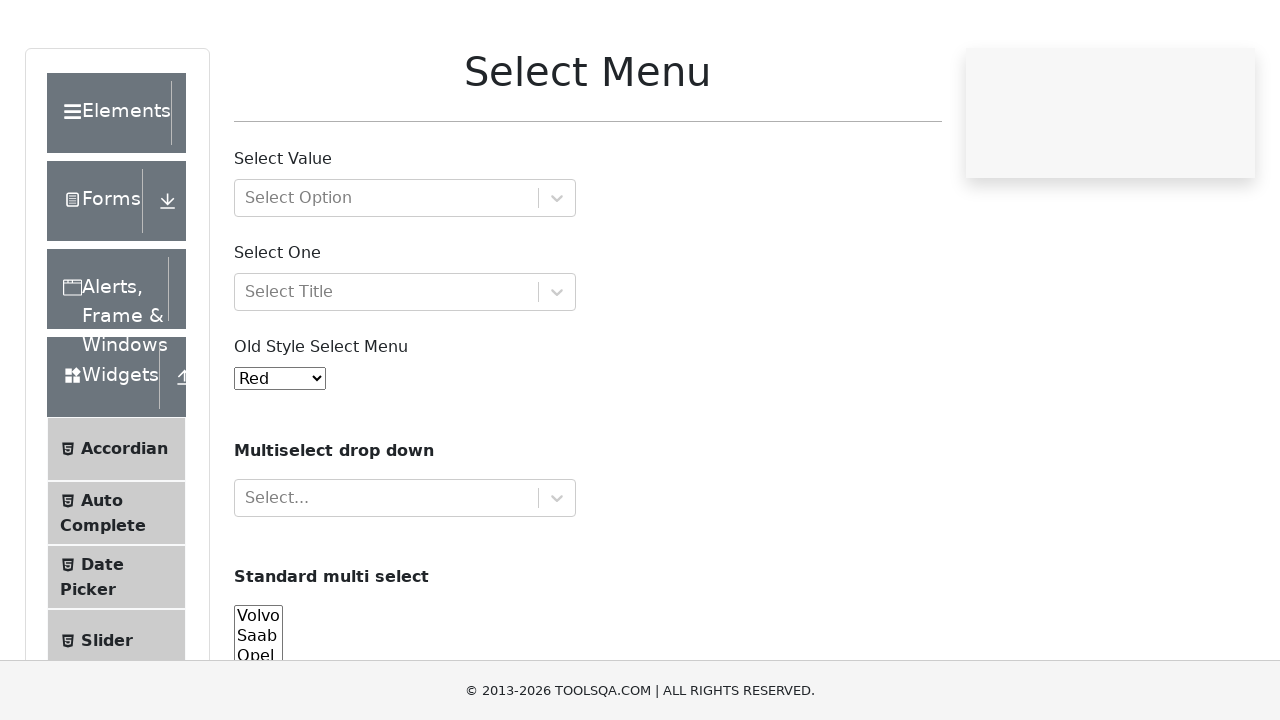

Selected multiple car options (Volvo and Saab) from the multi-select dropdown on #cars
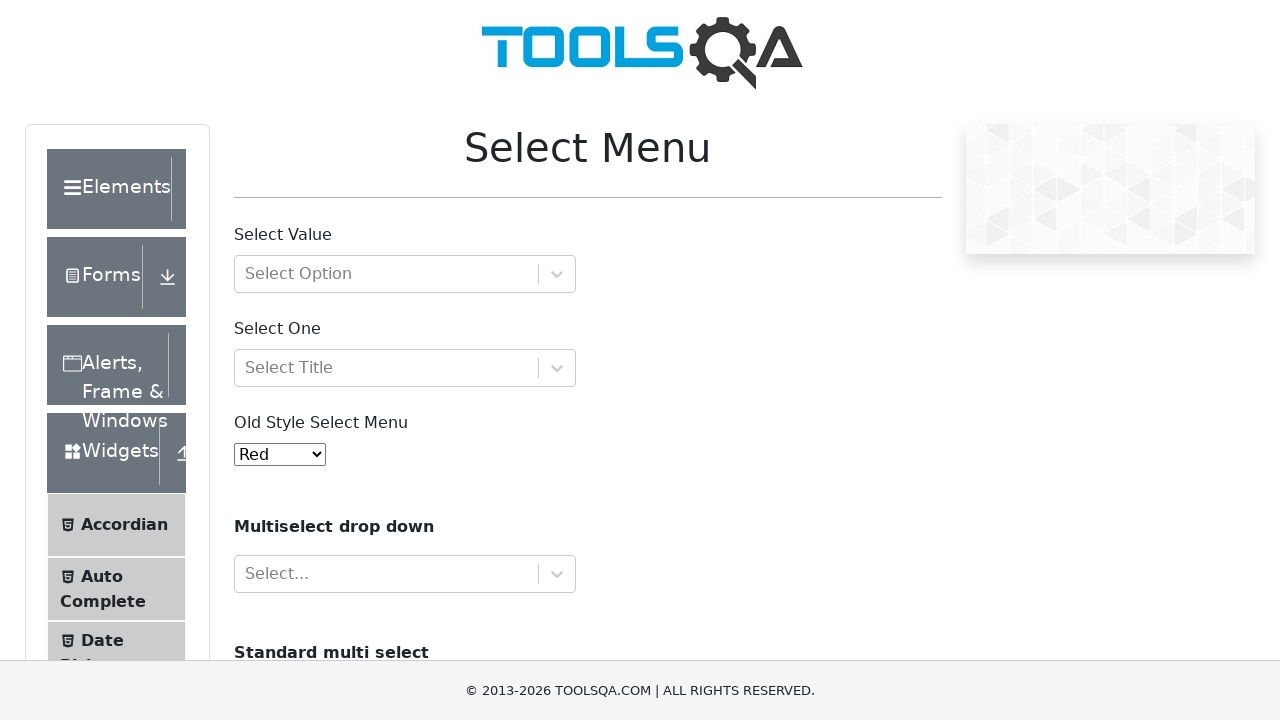

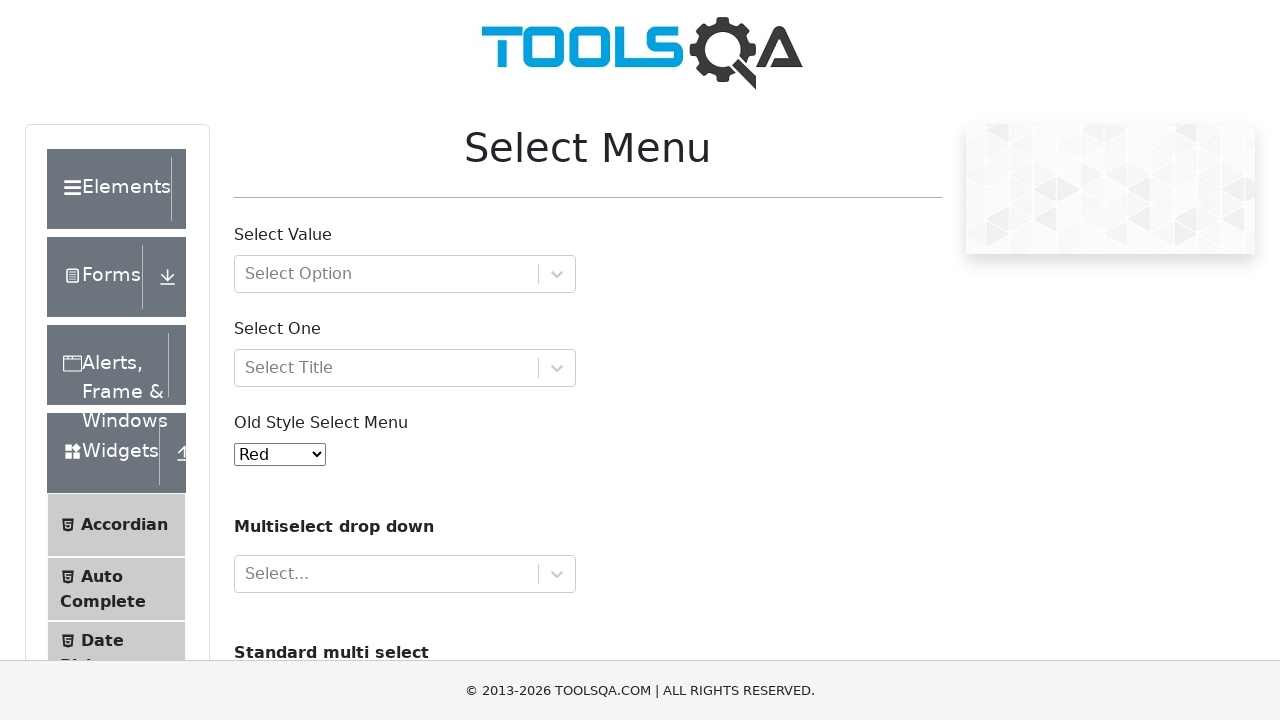